Tests page scrolling functionality

Starting URL: https://rahulshettyacademy.com/AutomationPractice/

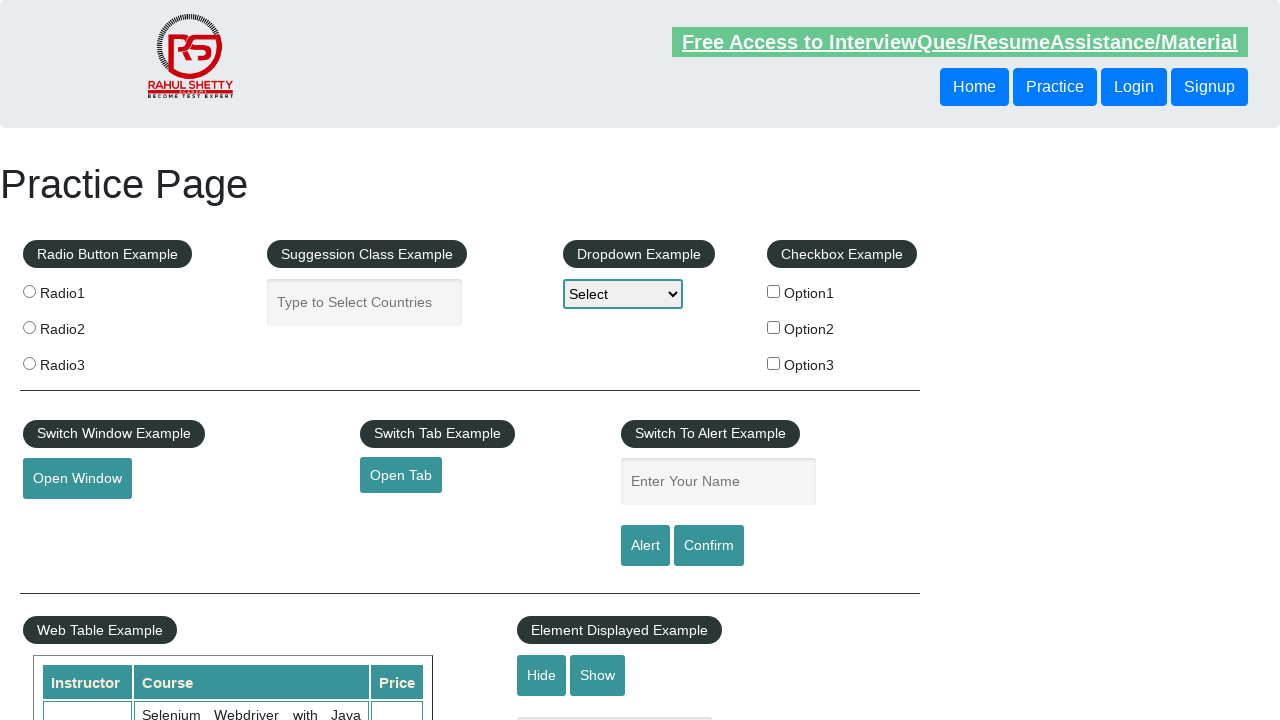

Scrolled down by 200 pixels
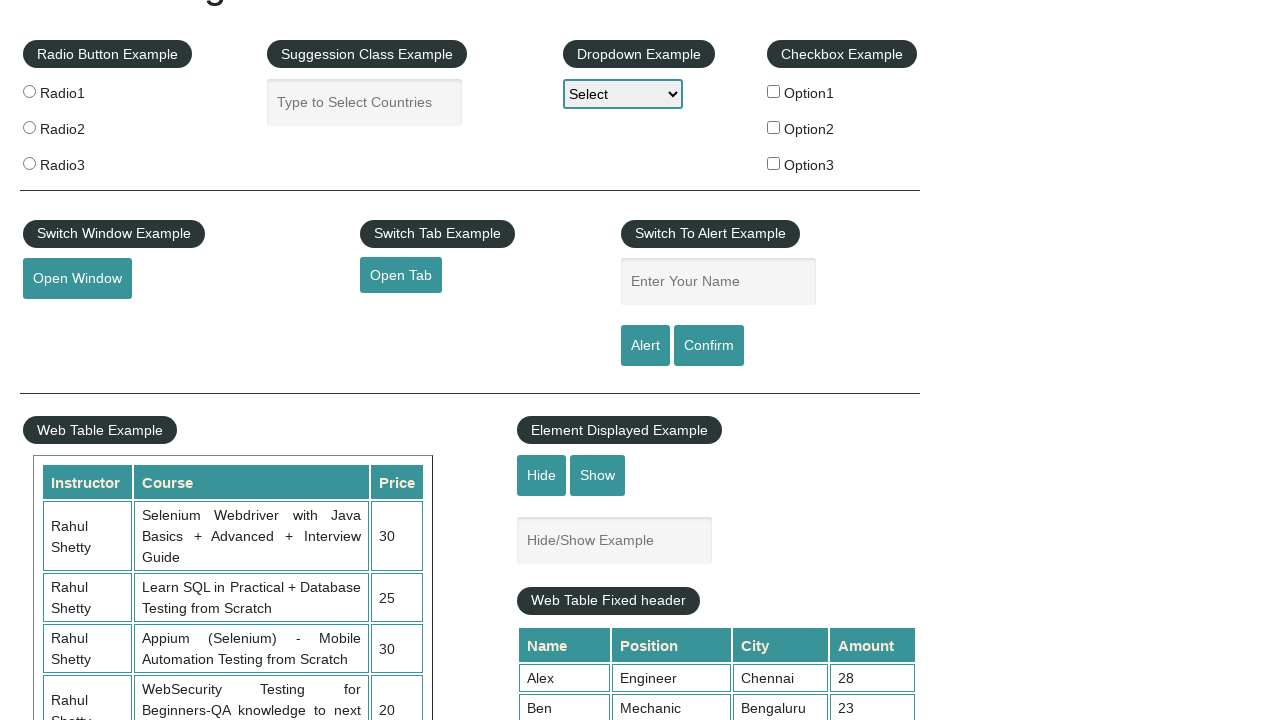

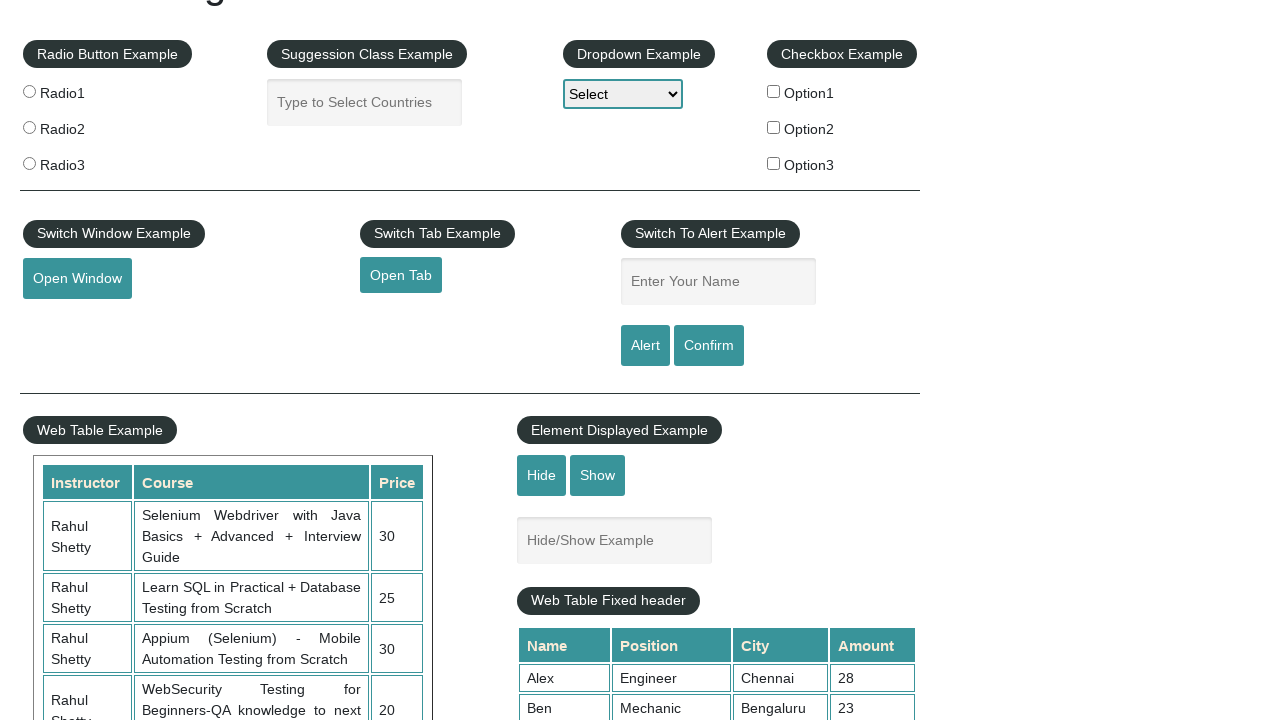